Tests a todo application by adding a new todo item and verifying it appears in the list

Starting URL: https://lambdatest.github.io/sample-todo-app/

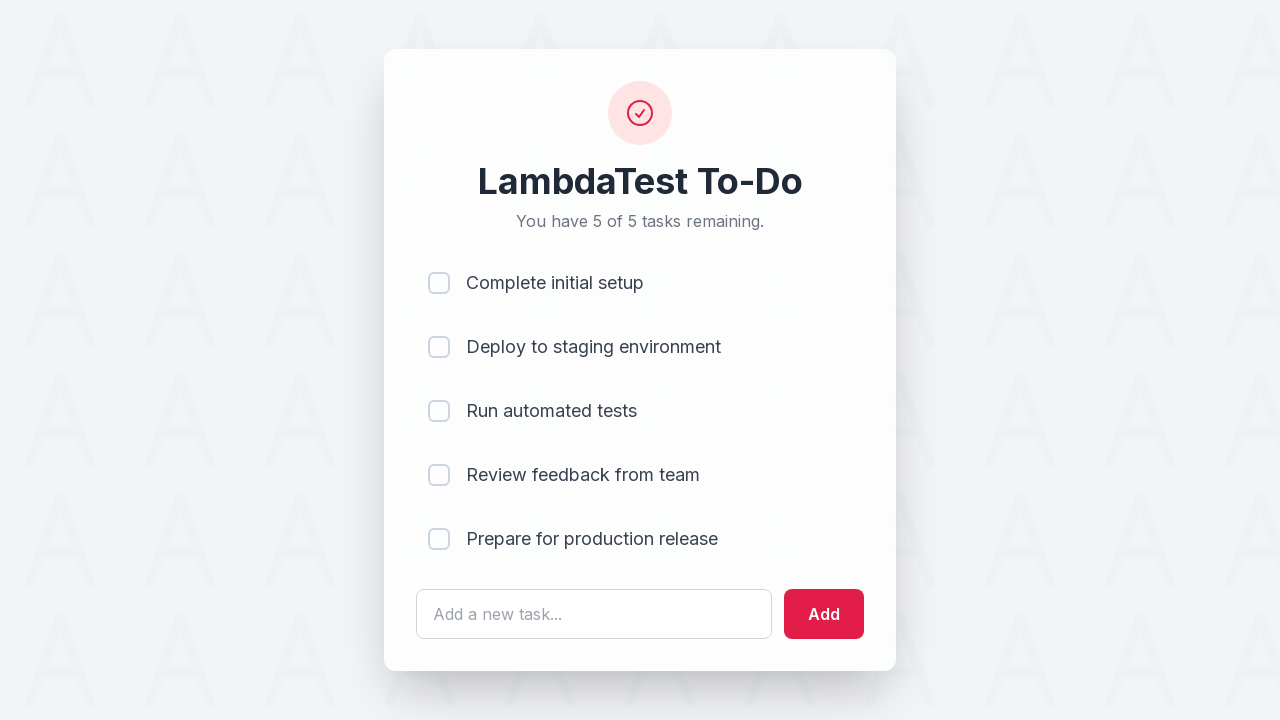

Filled todo input field with 'Learn Selenium' on #sampletodotext
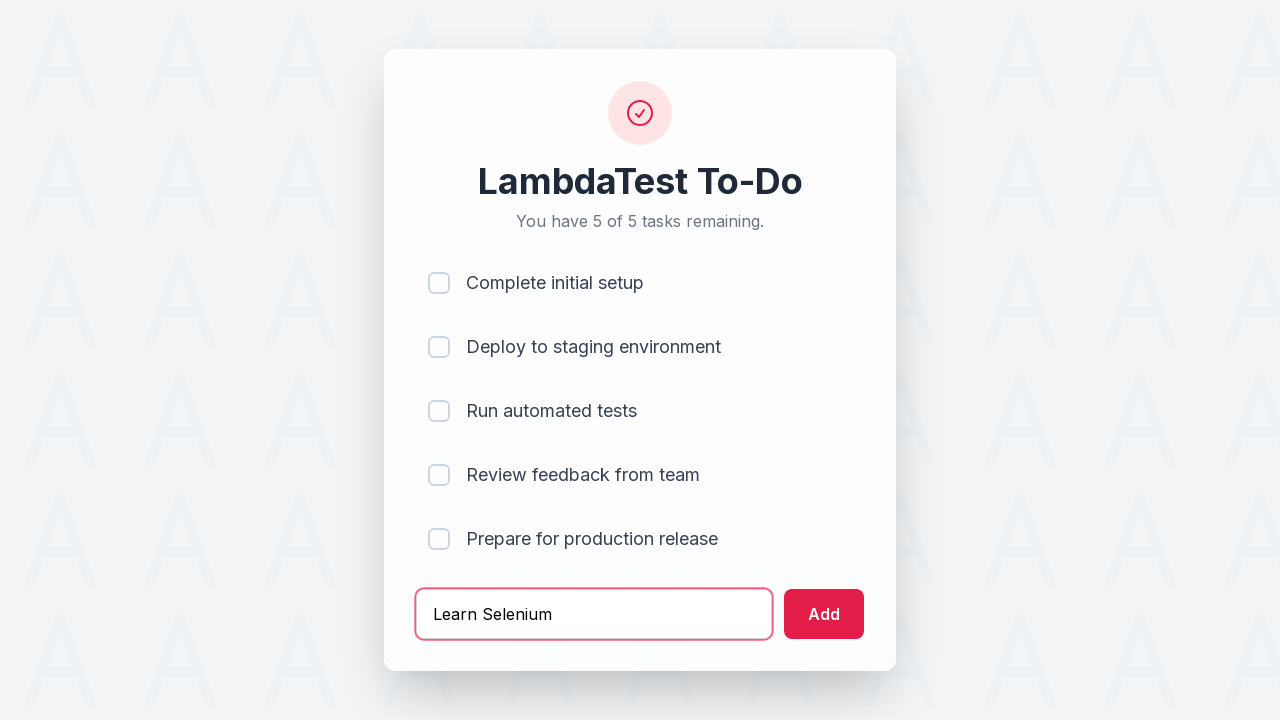

Pressed Enter to add the todo item on #sampletodotext
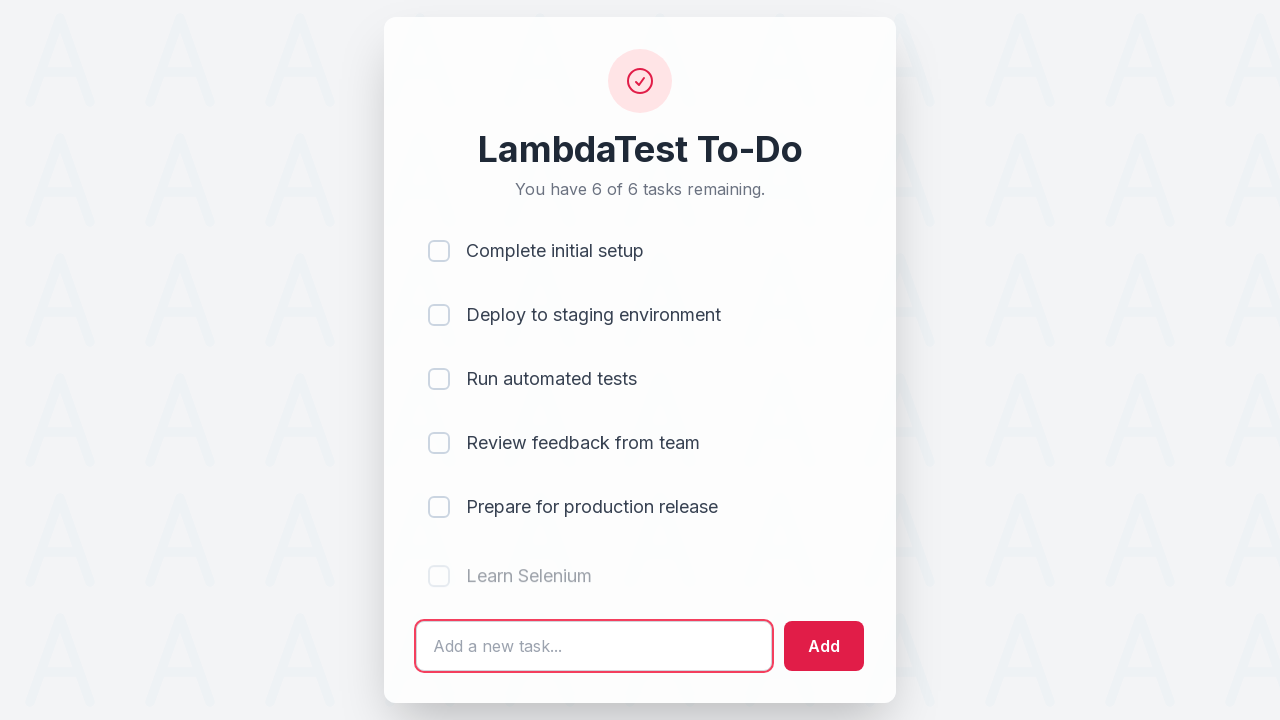

New todo item appeared in the list
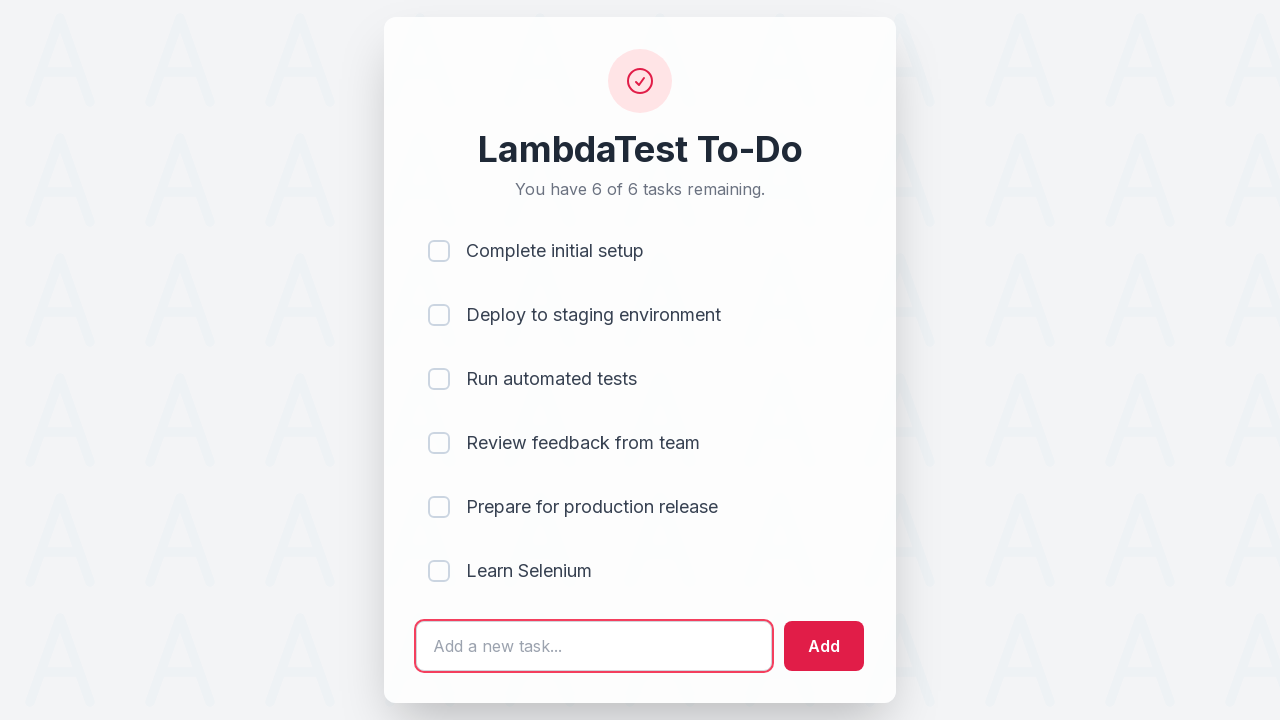

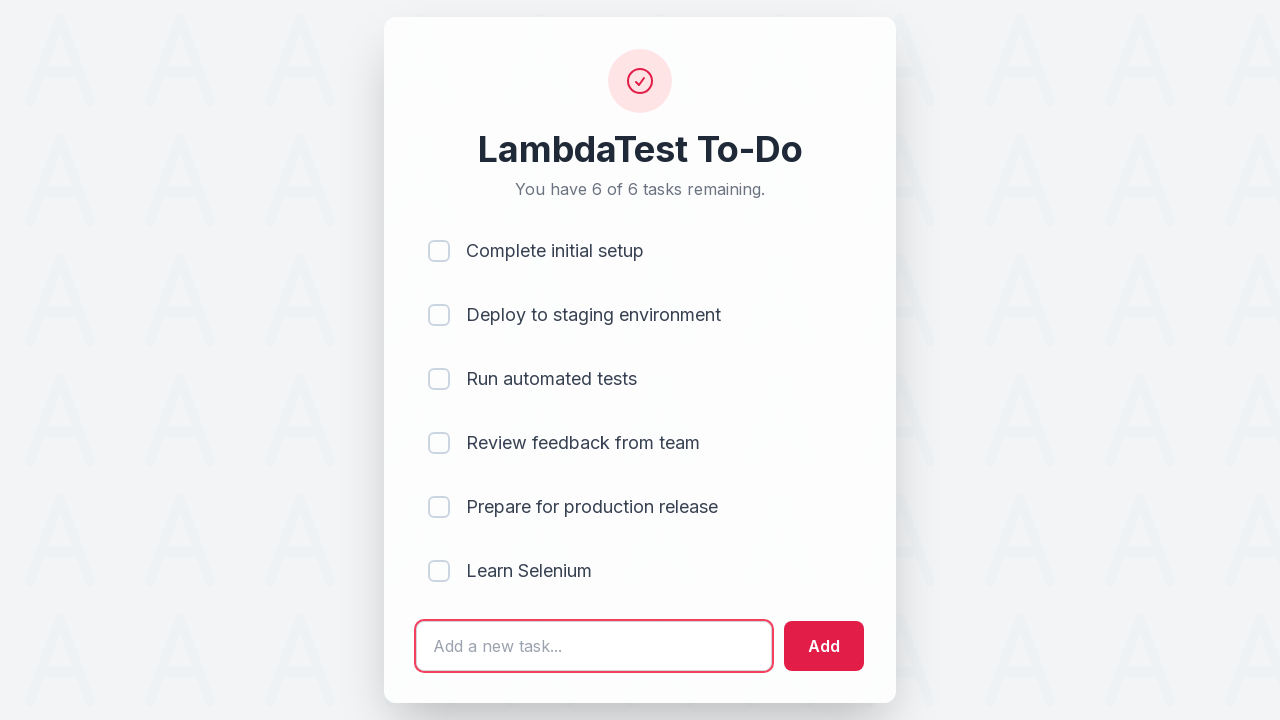